Tests opening a new tab by clicking a button and switching between the parent and child windows

Starting URL: https://demo.automationtesting.in/Windows.html

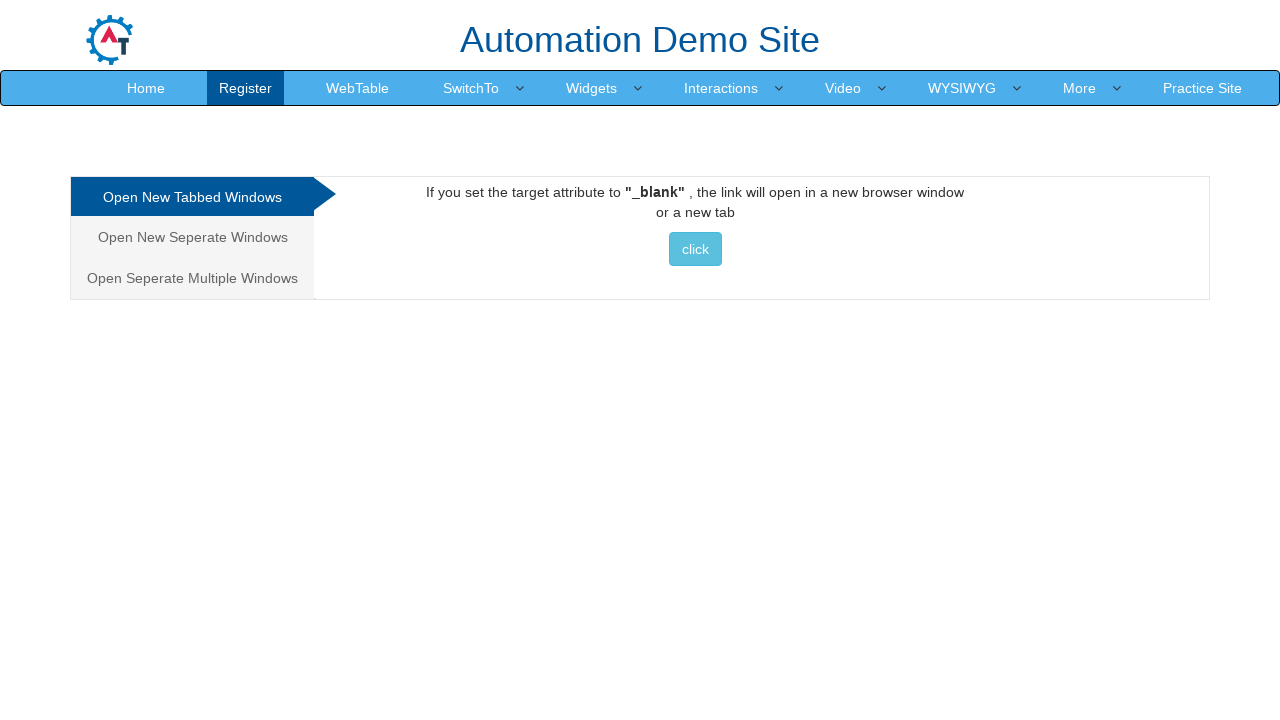

Clicked button to open new tab at (695, 249) on button:has-text('click')
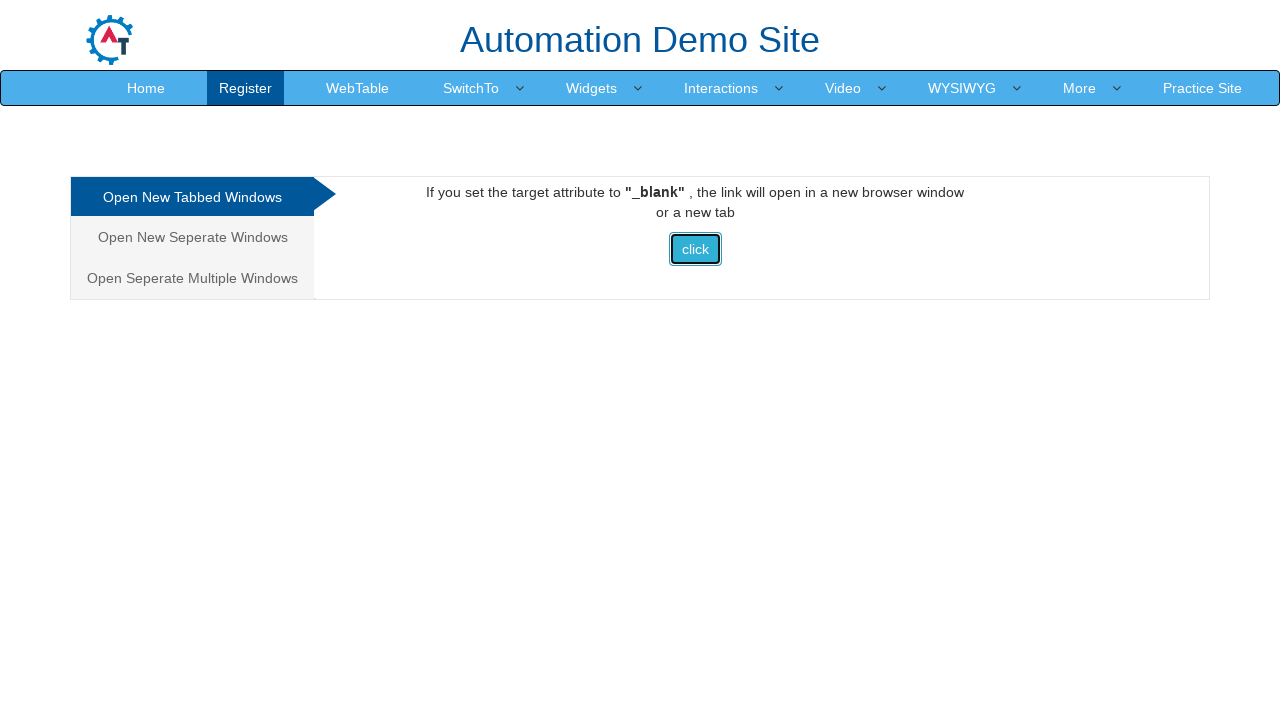

Retrieved all pages/tabs from context
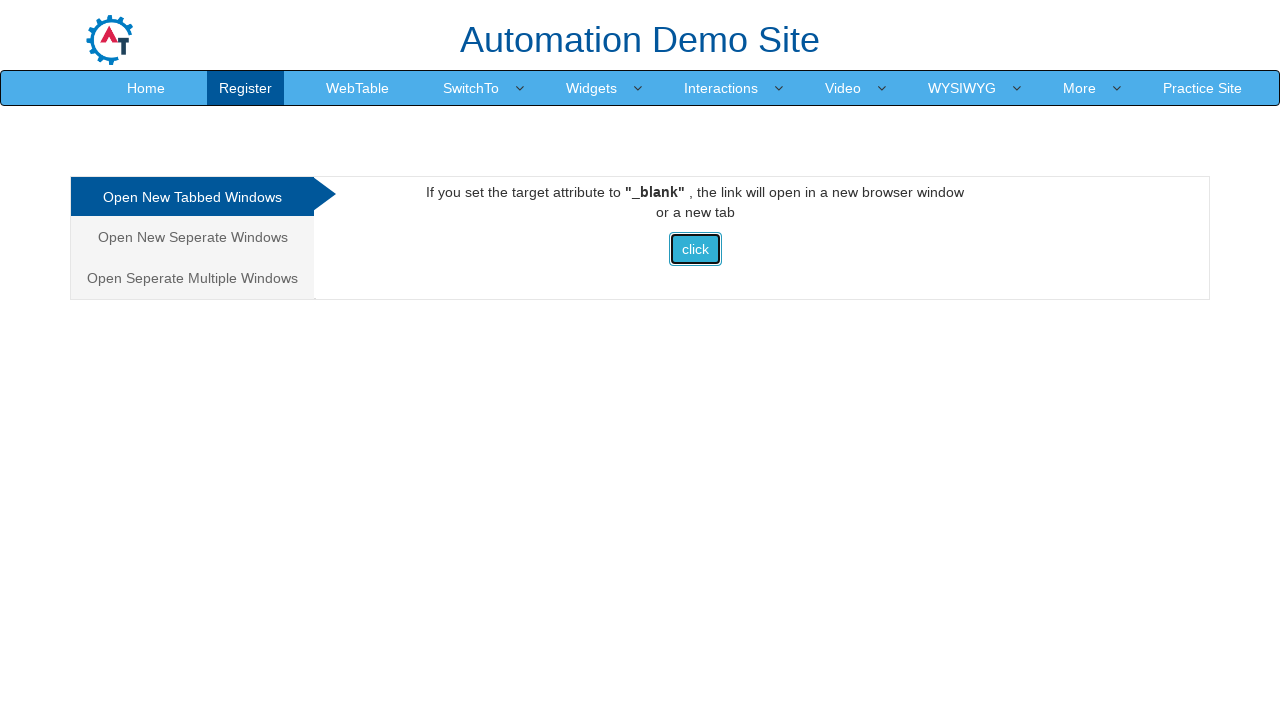

Selected the newly opened tab
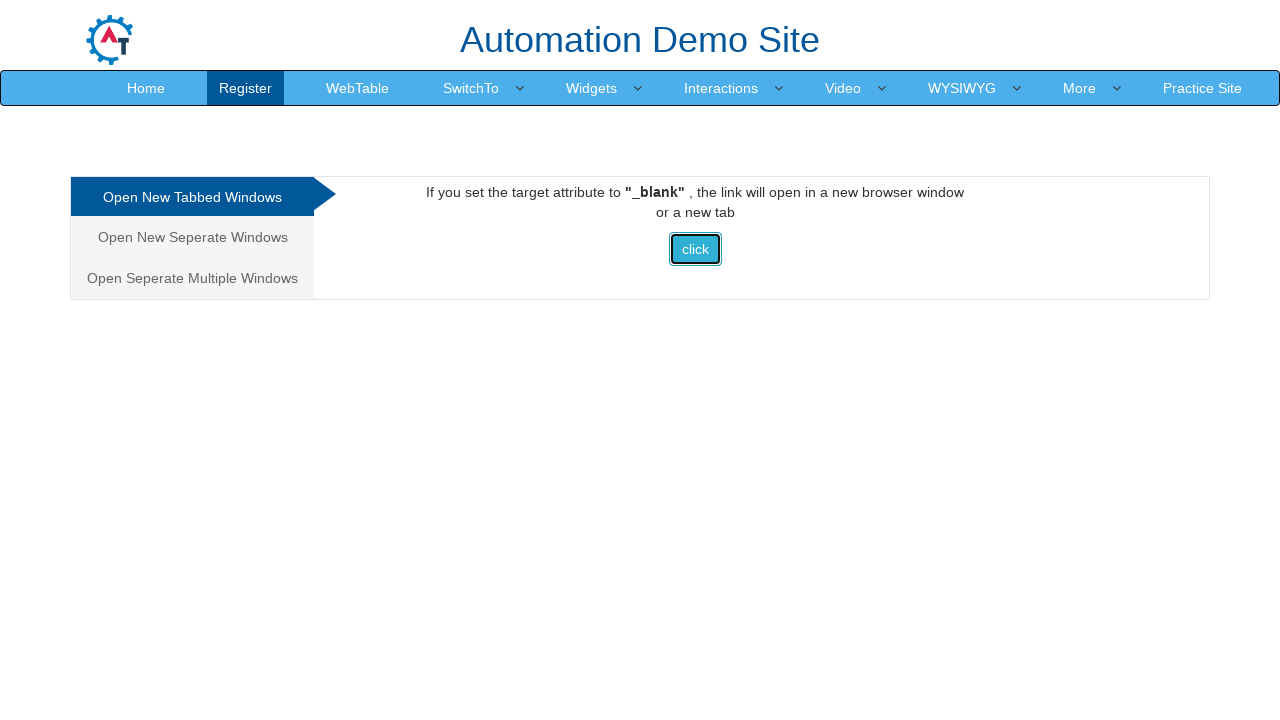

Waited for new tab to load completely
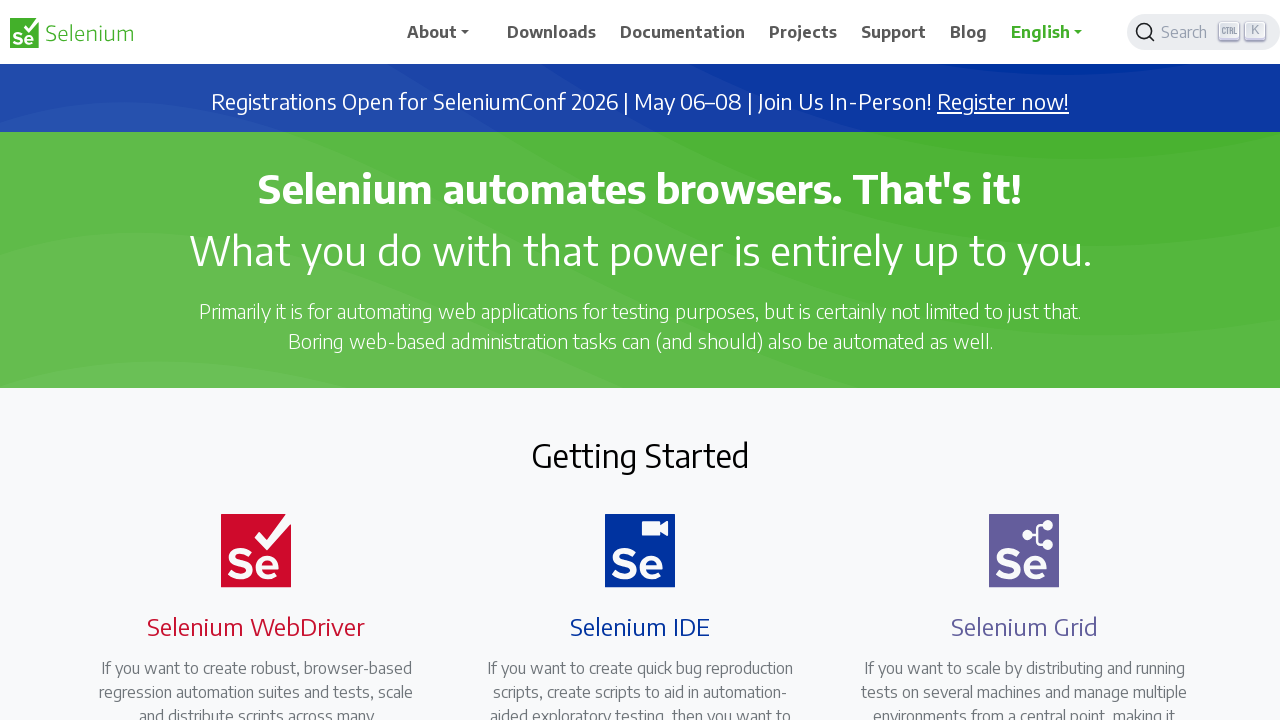

Selected the original tab
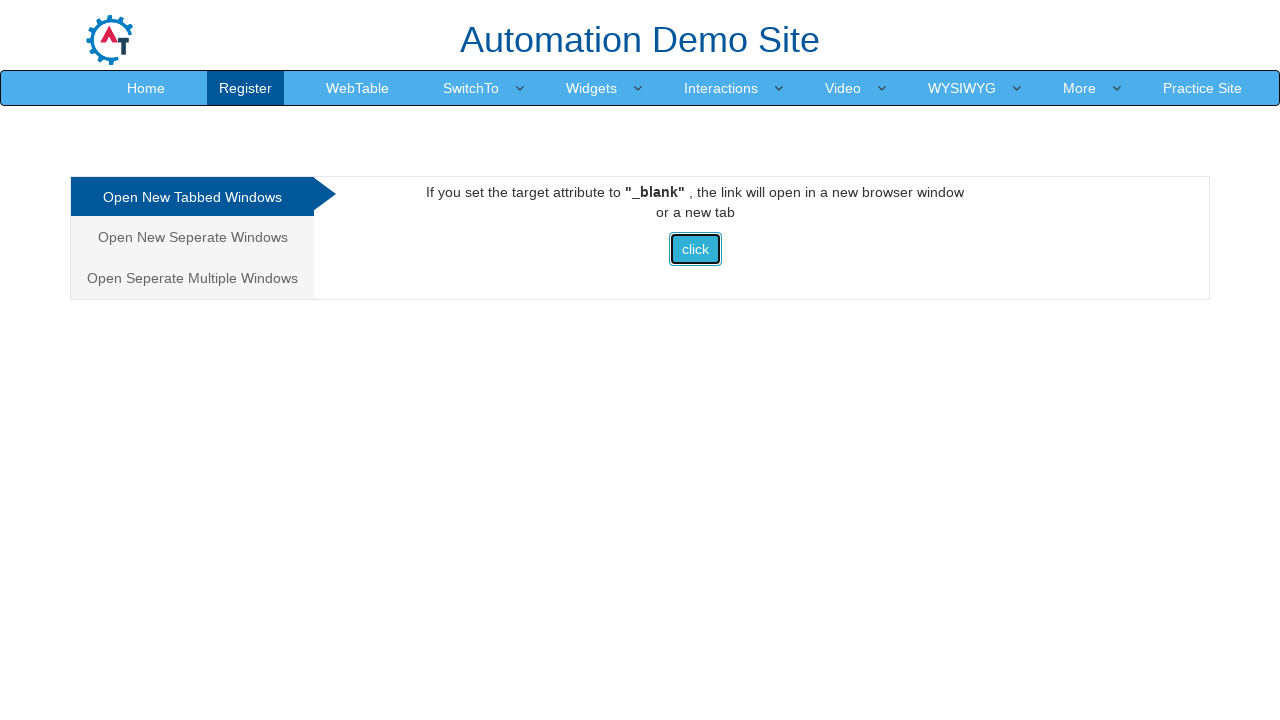

Brought original tab to front
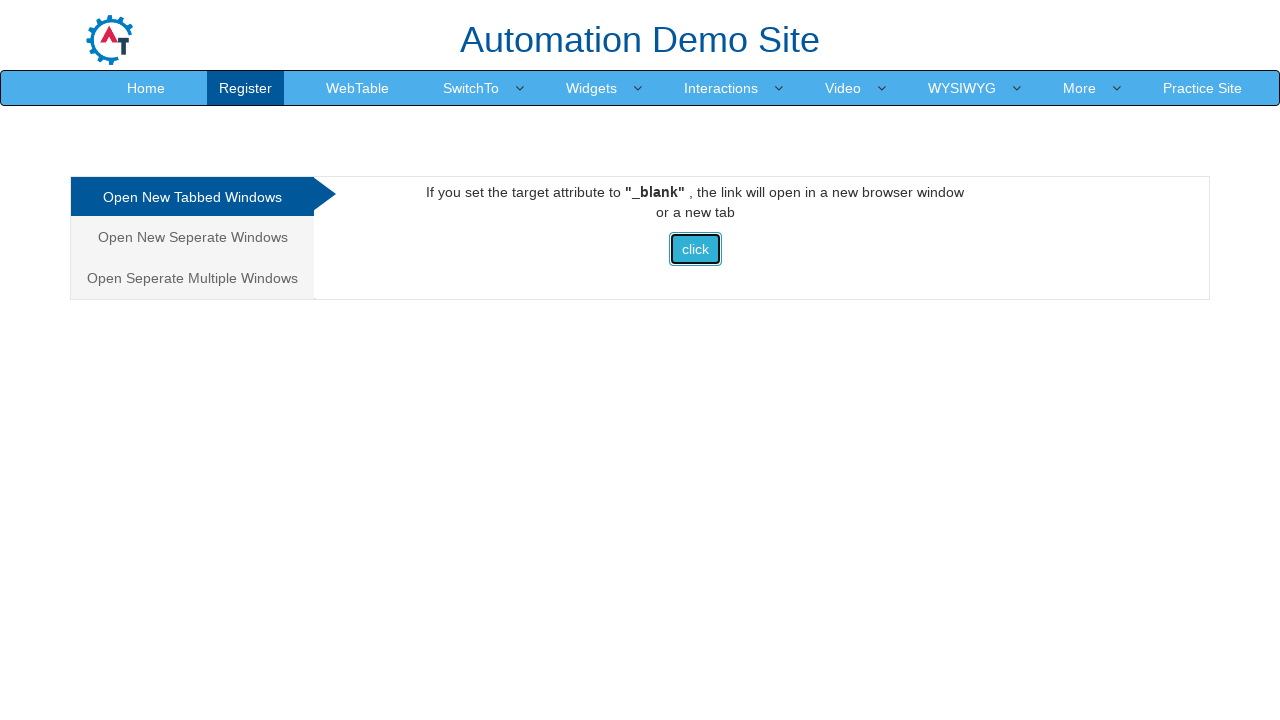

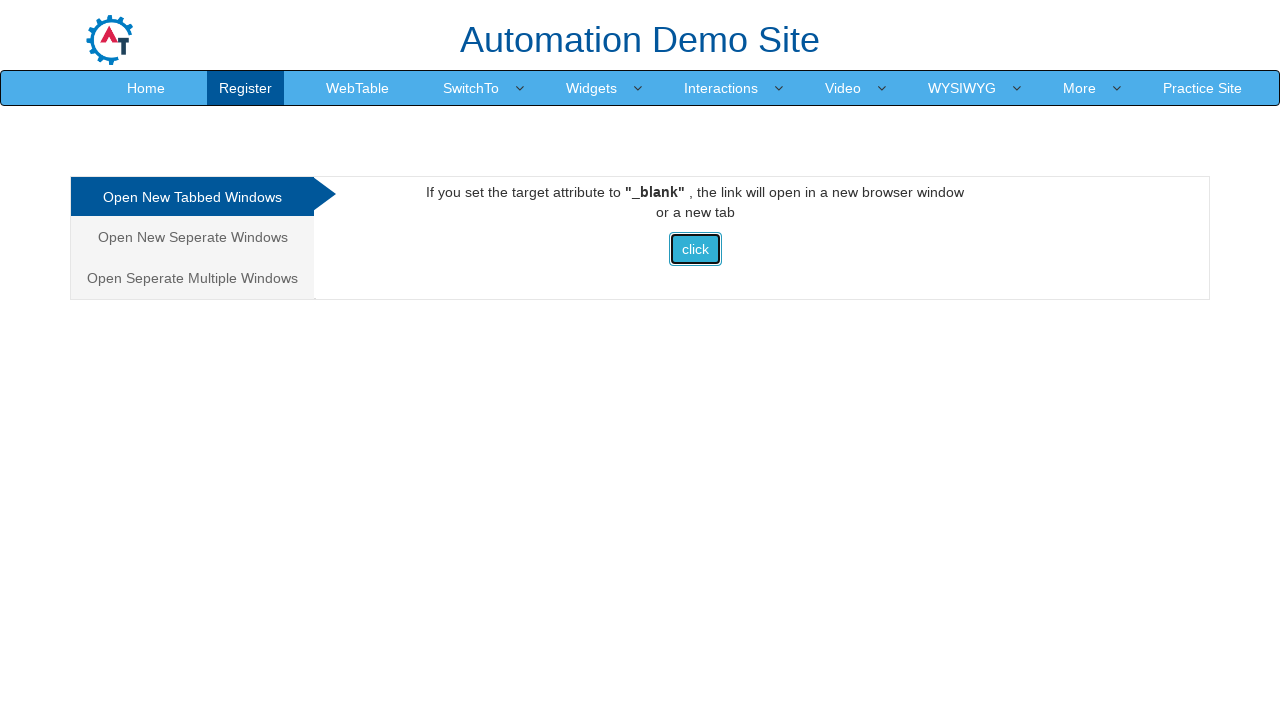